Tests checkbox interaction by clicking on the first checkbox to select it

Starting URL: https://the-internet.herokuapp.com/checkboxes

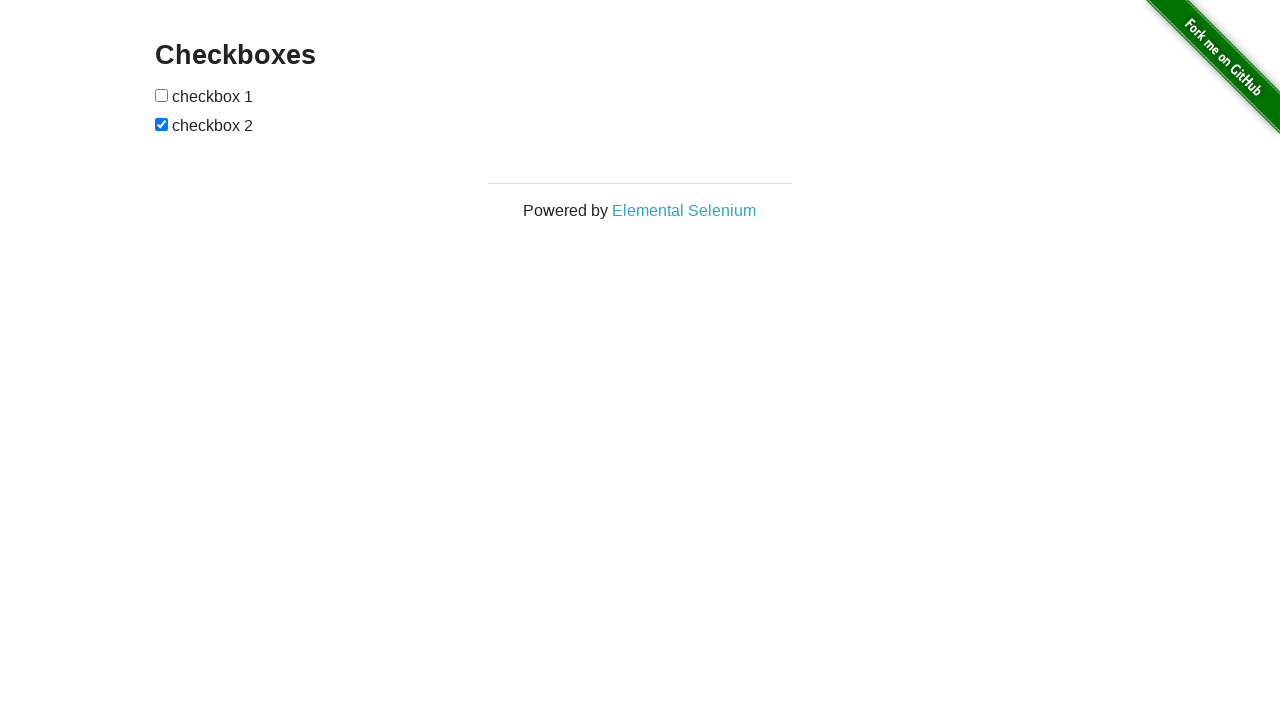

Waited for checkboxes to load on the page
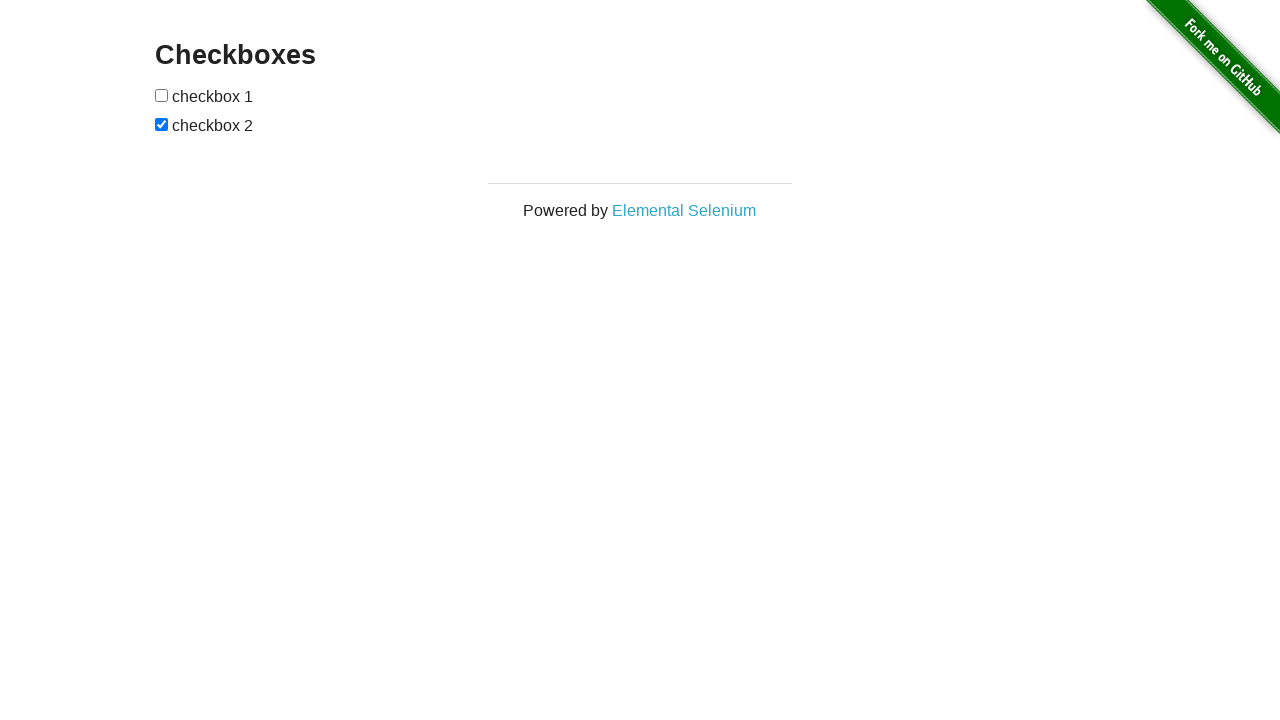

Clicked the first checkbox to select it at (162, 95) on input[type="checkbox"] >> nth=0
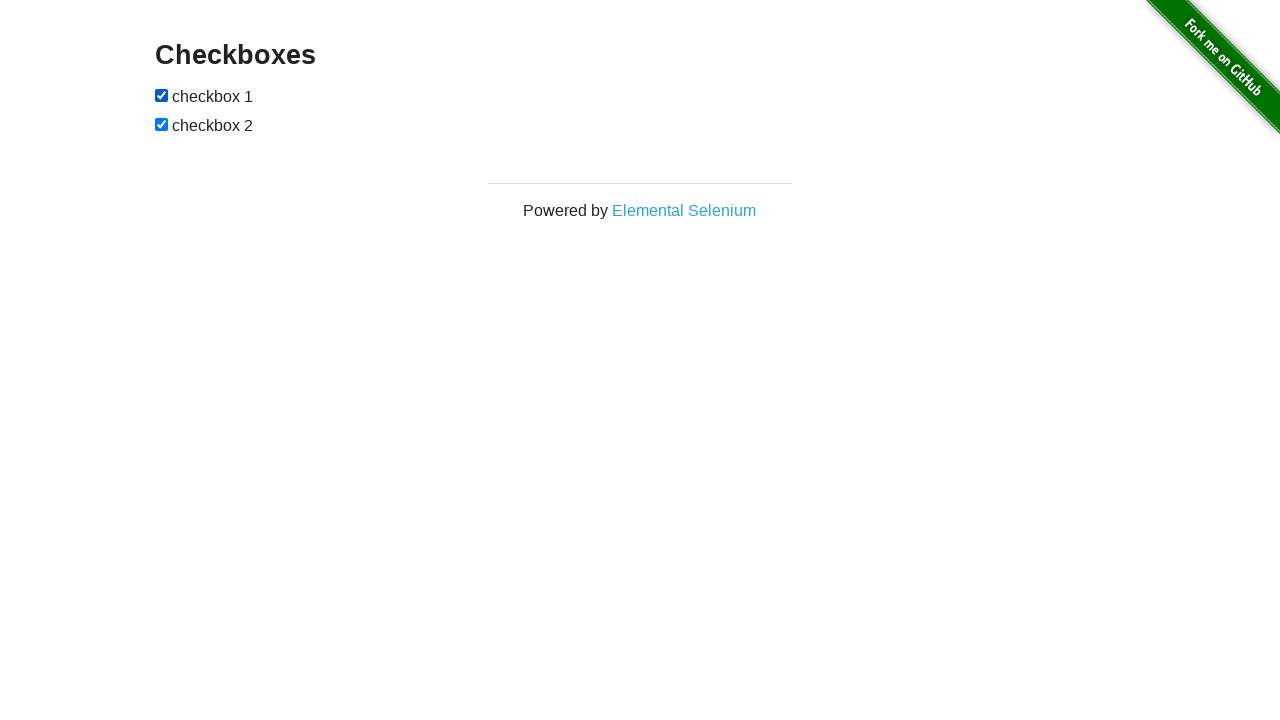

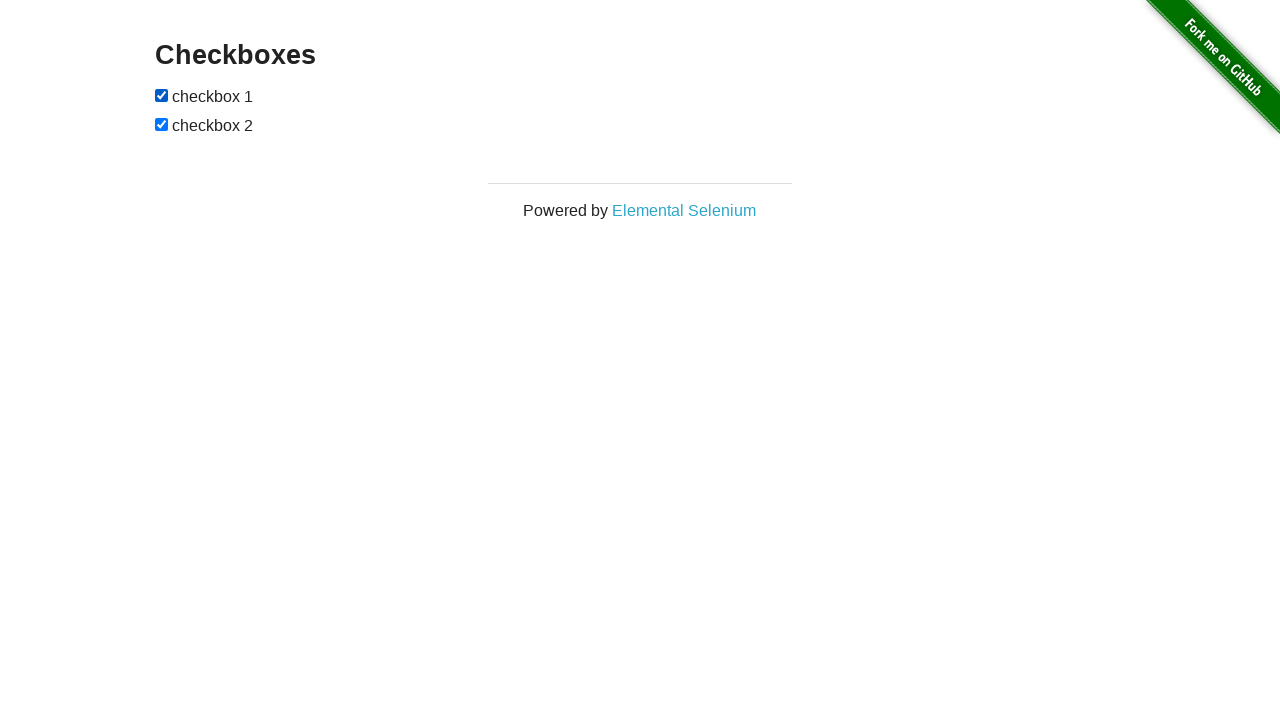